Navigates to an e-commerce demo site, interacts with laptop category, and clicks on a MacBook product link

Starting URL: https://www.demoblaze.com/index.html

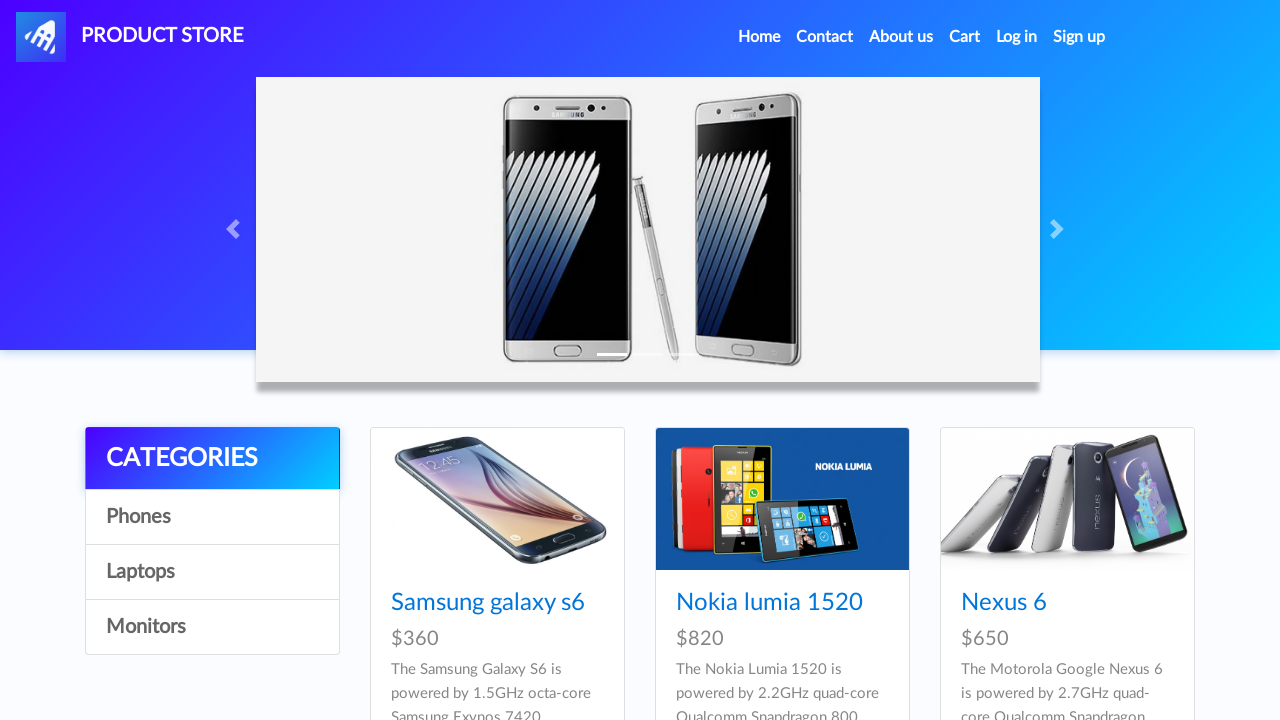

Located laptop category element in the sidebar
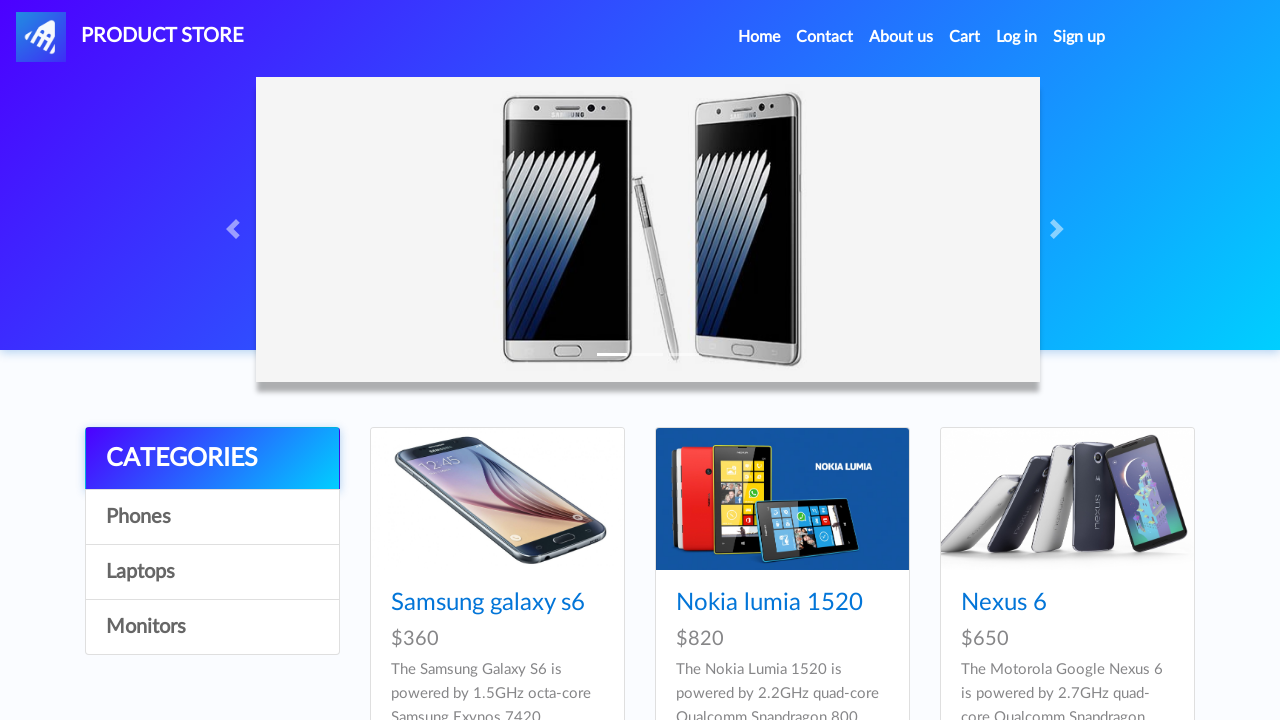

Retrieved bounding box dimensions of laptop category element
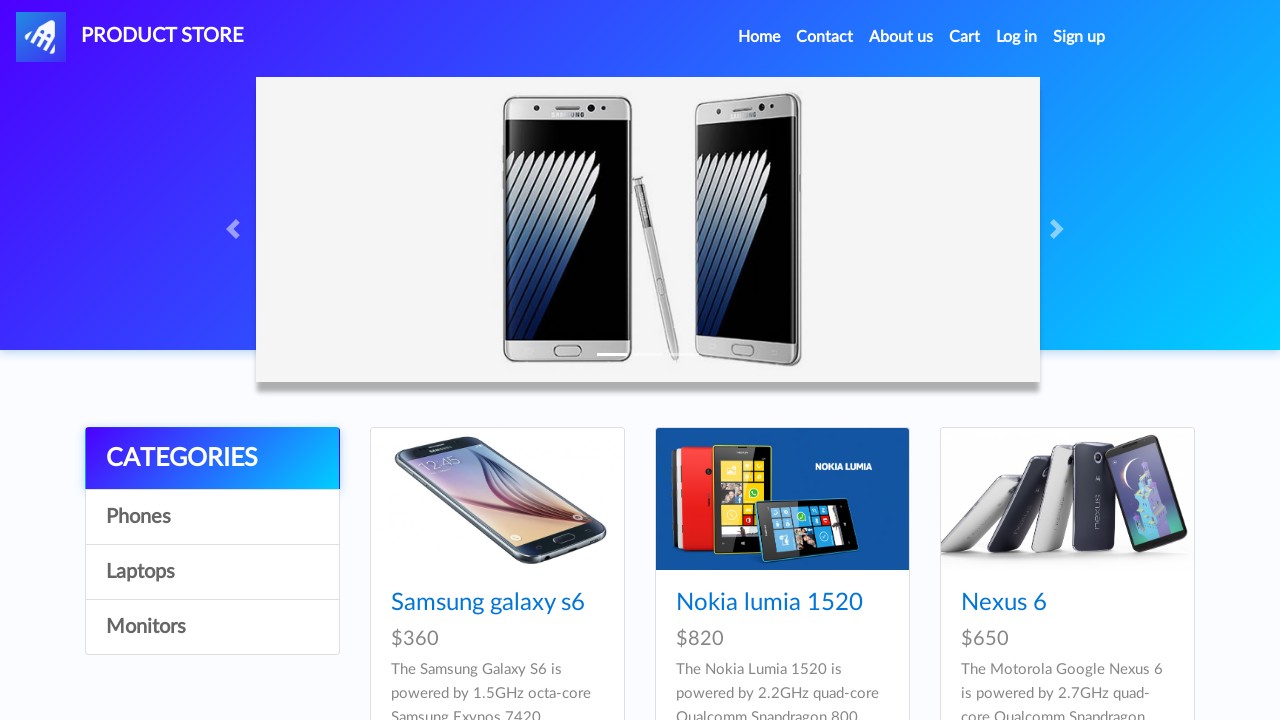

Laptop element dimensions - Height: 56, Width: 255, Position: 85&544.296875
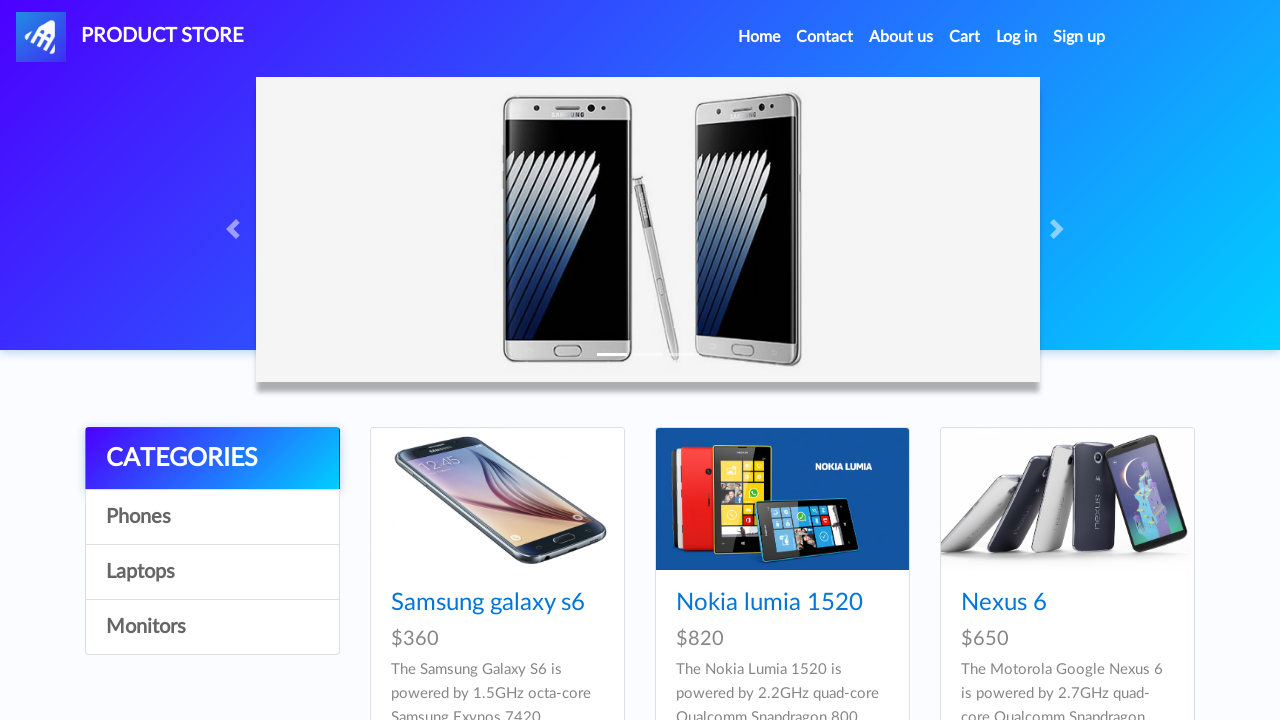

Clicked on MacBook product link at (1037, 361) on div#tbodyid :nth-child(6) :nth-child(1) div h4 a
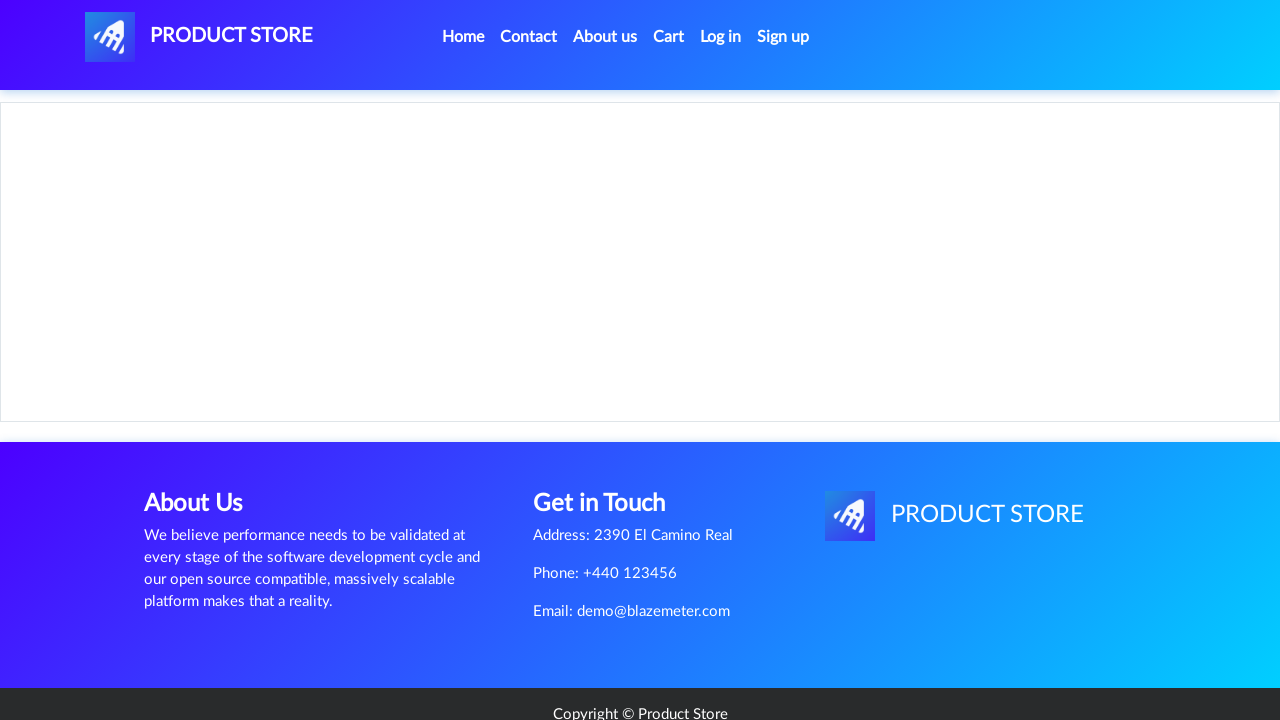

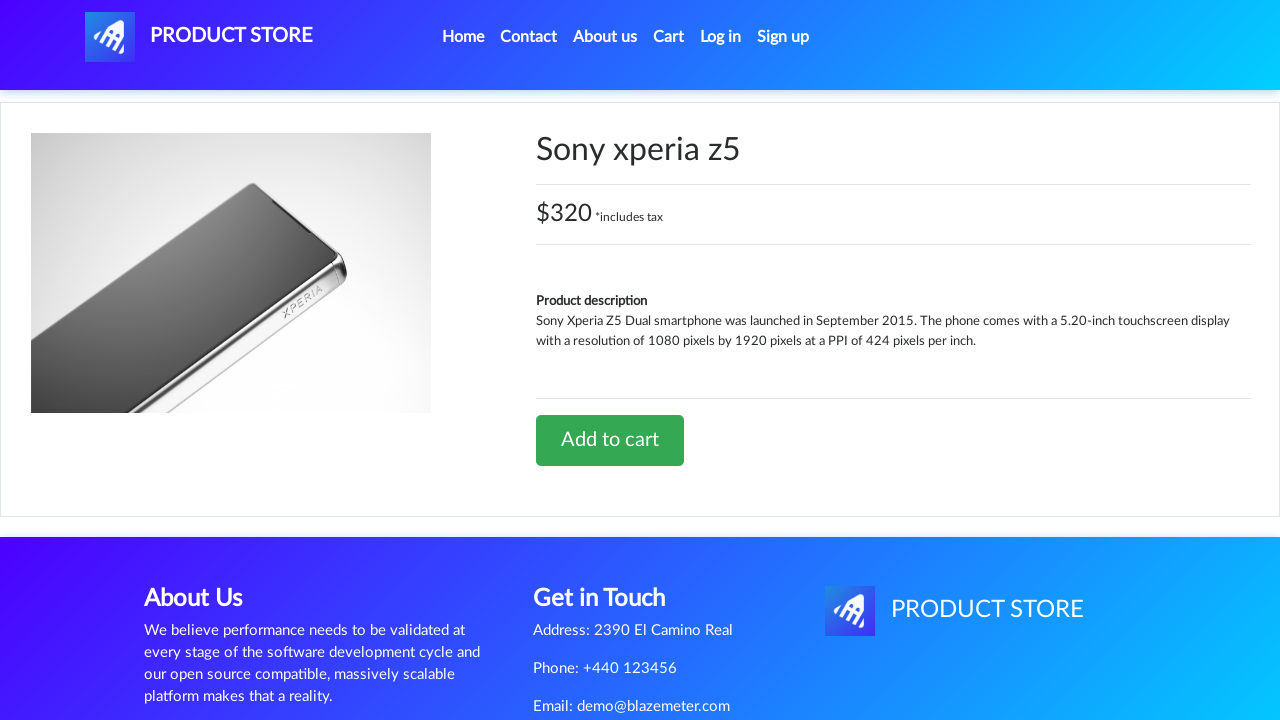